Tests iframe functionality by navigating to Oracle Java documentation and clicking on a link within the package list frame

Starting URL: https://docs.oracle.com/javase/8/docs/api/

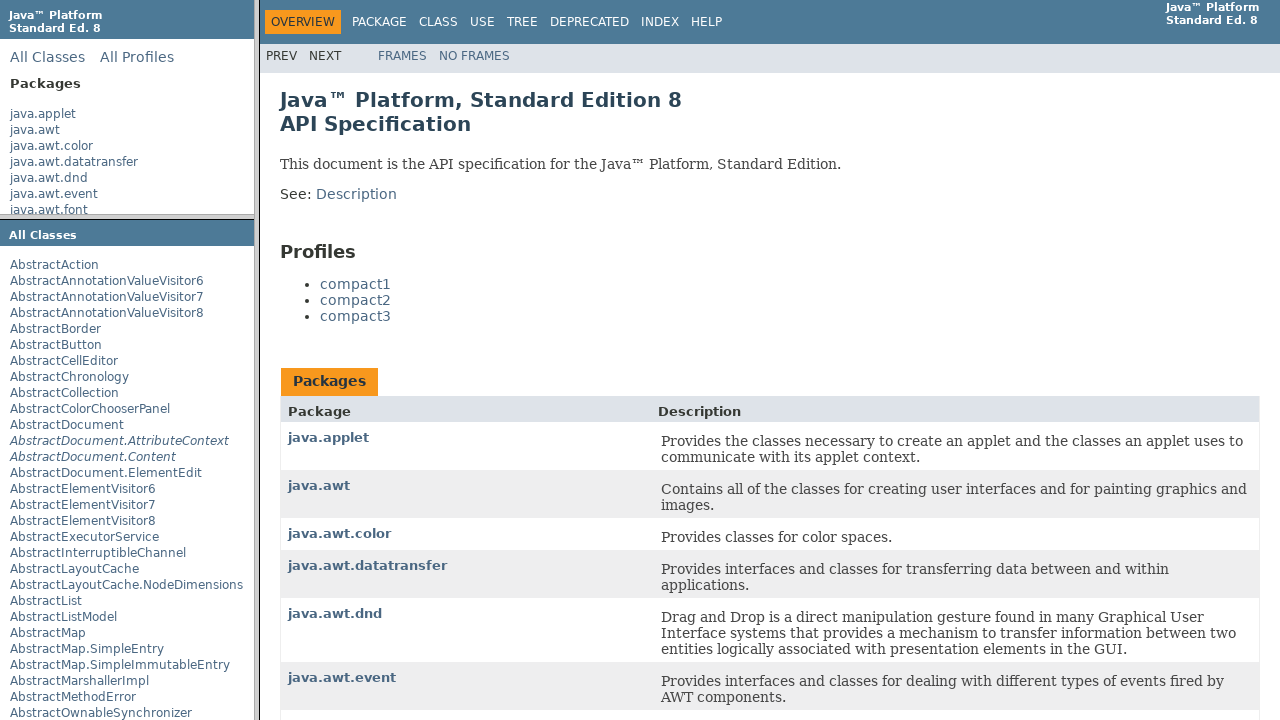

Navigated to Oracle Java 8 API documentation
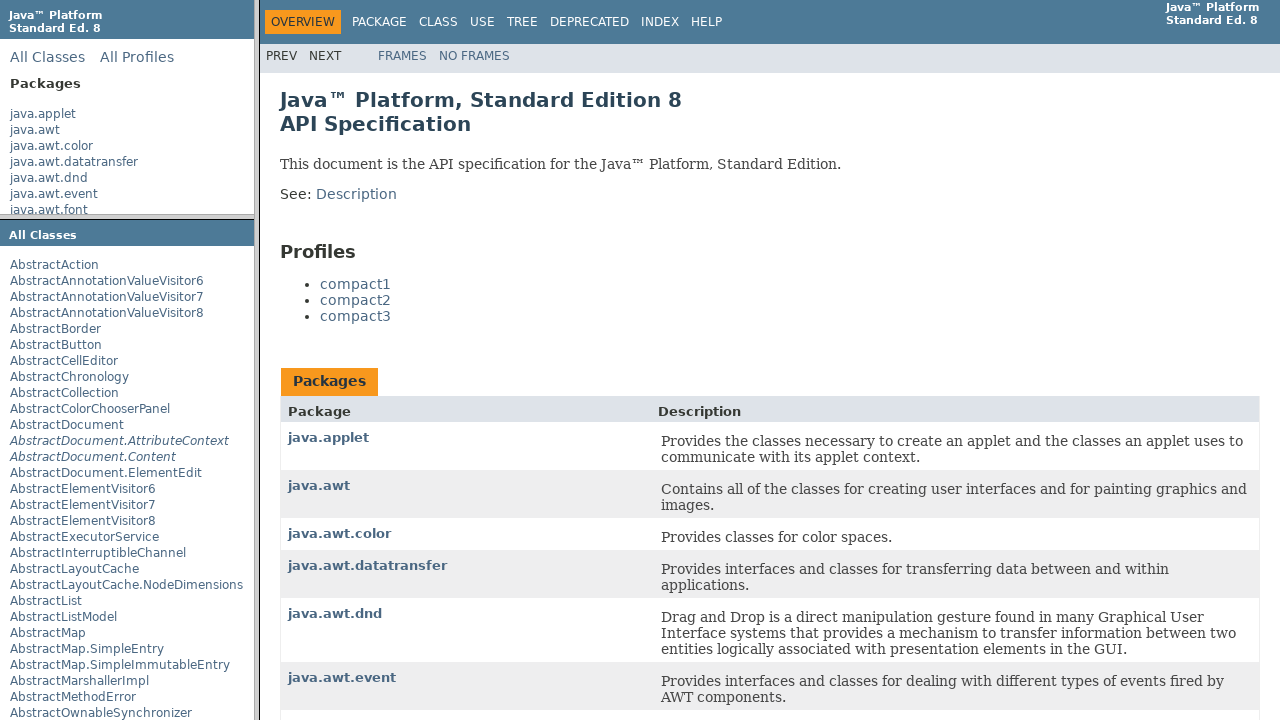

Located packageListFrame iframe
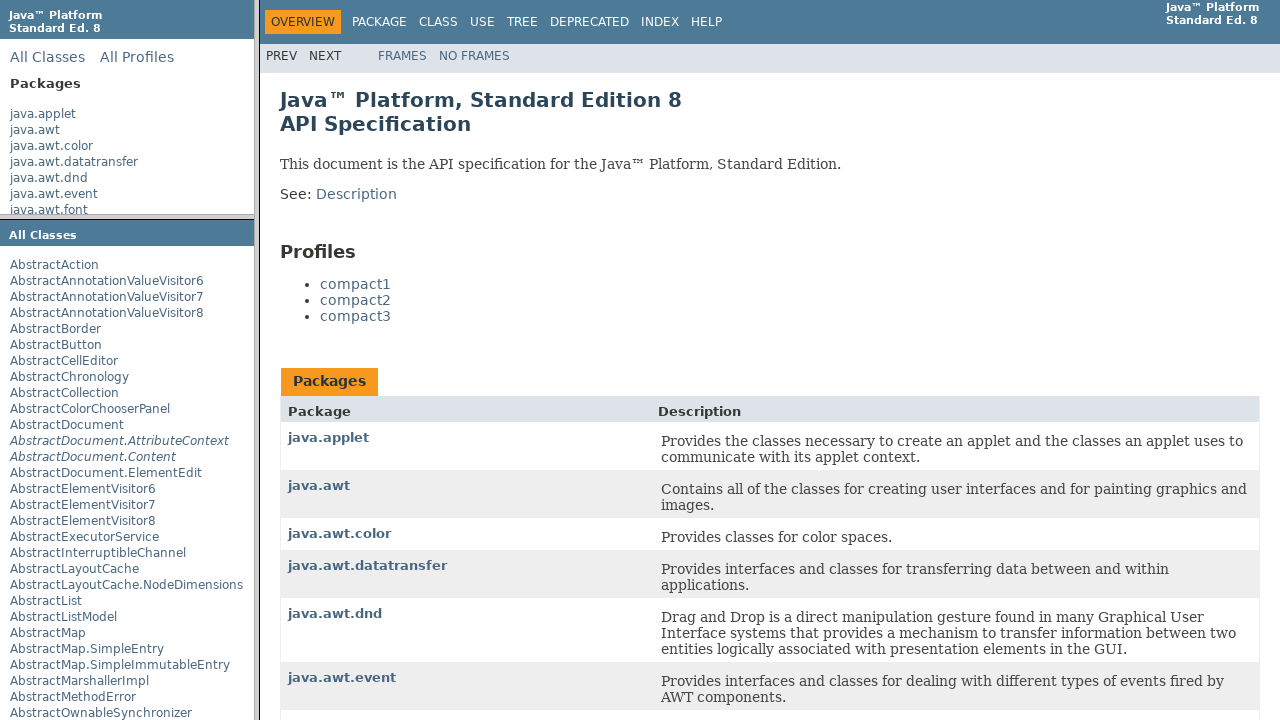

Clicked on java.applet link within iframe at (43, 114) on xpath=//frame[@name='packageListFrame'] >> internal:control=enter-frame >> xpath
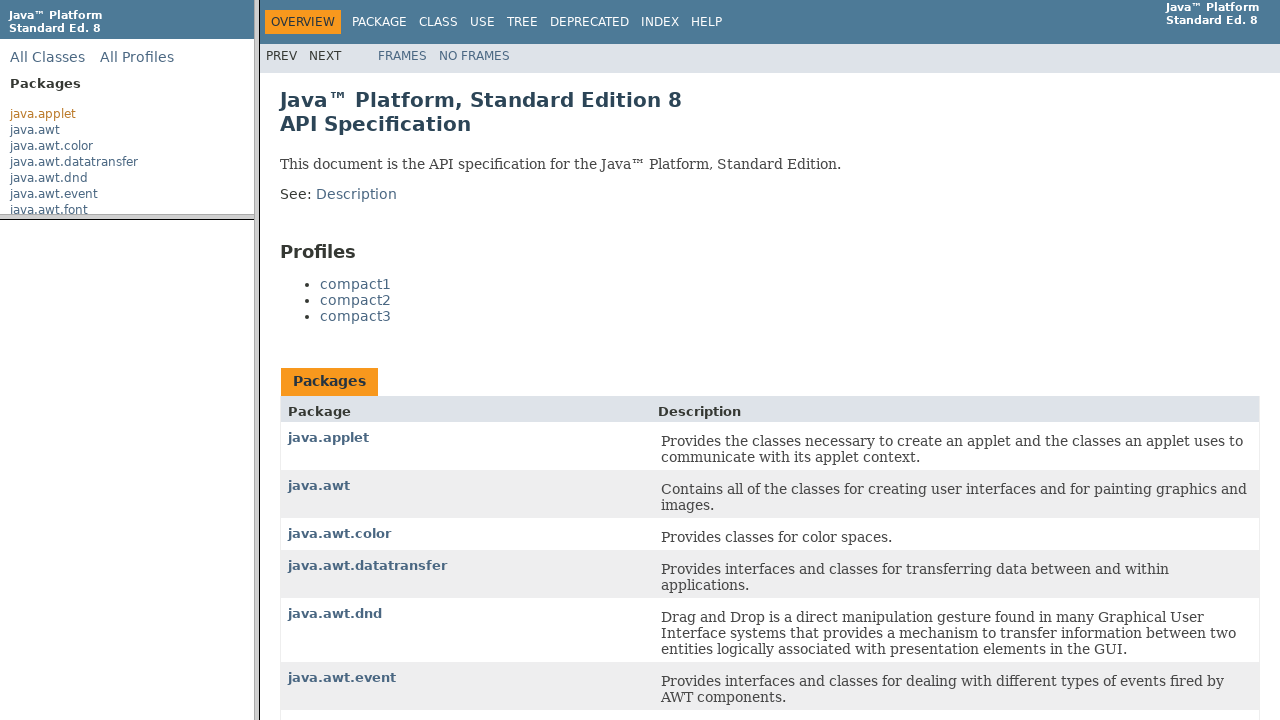

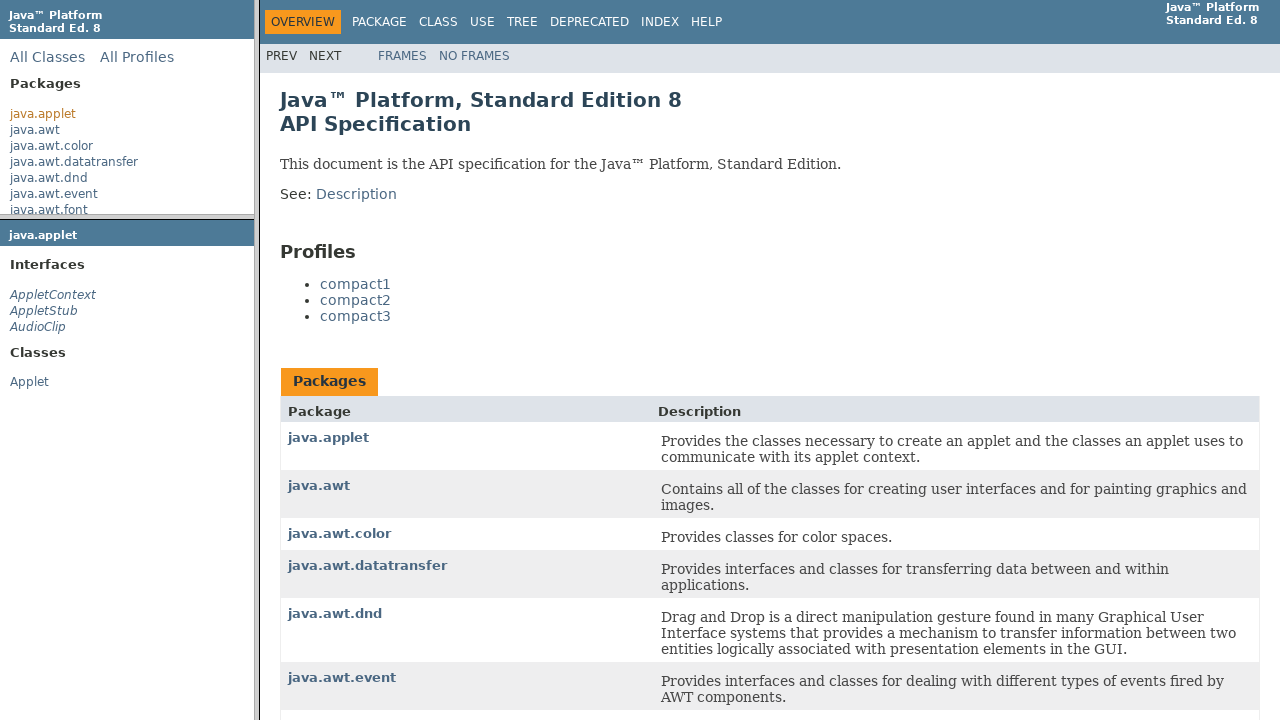